Tests the home element by right-clicking on it and then navigating to the main page

Starting URL: https://the-internet.herokuapp.com/disappearing_elements

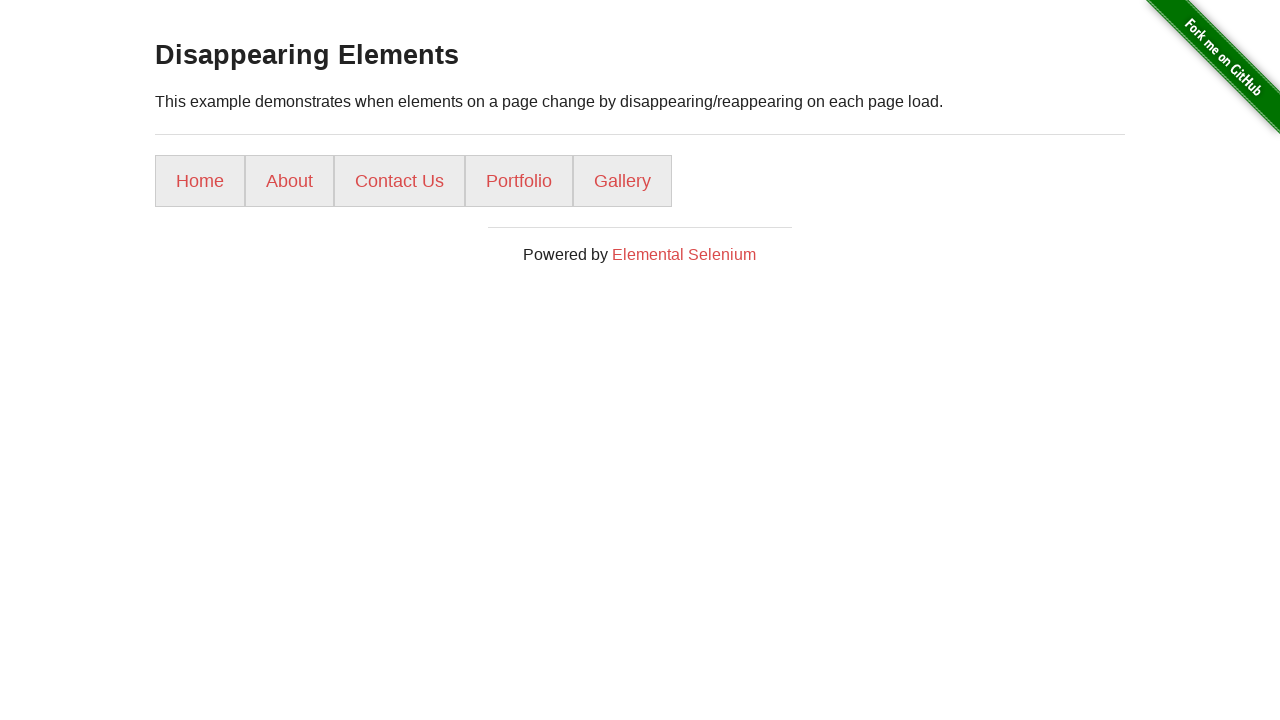

Navigated to disappearing elements page
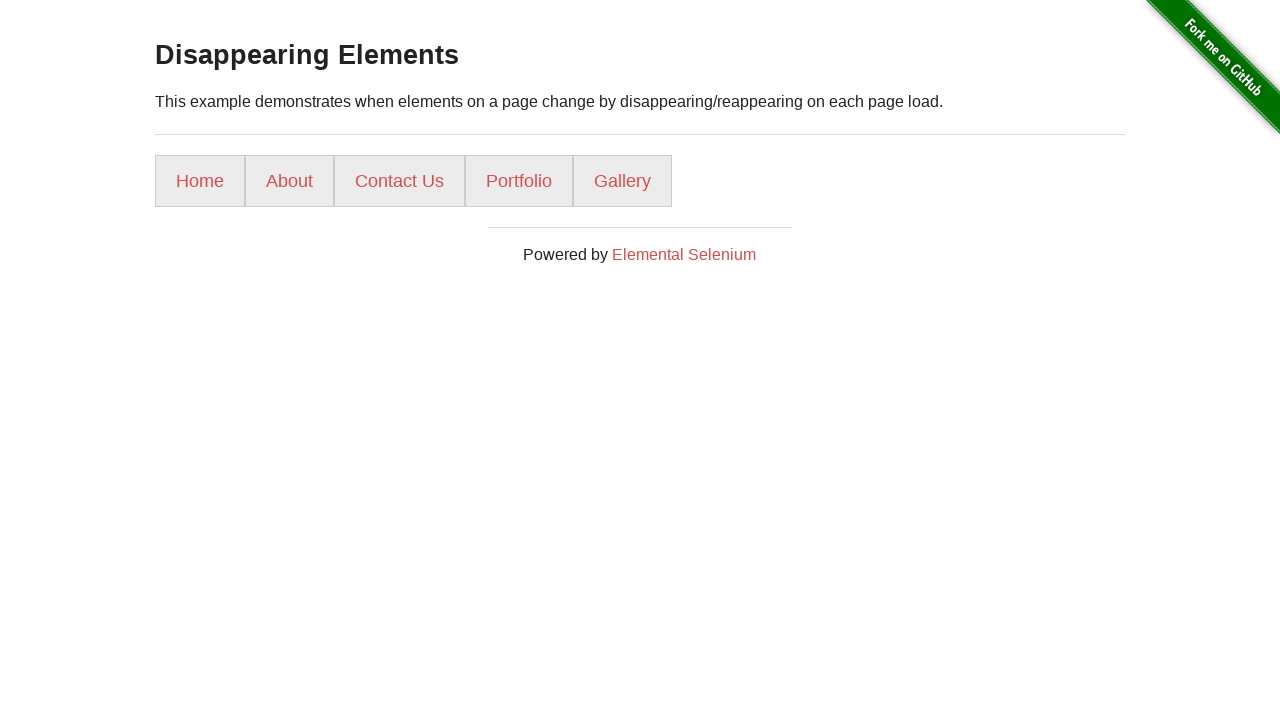

Right-clicked on the home element at (200, 181) on #content > div > ul > li:nth-child(1) > a
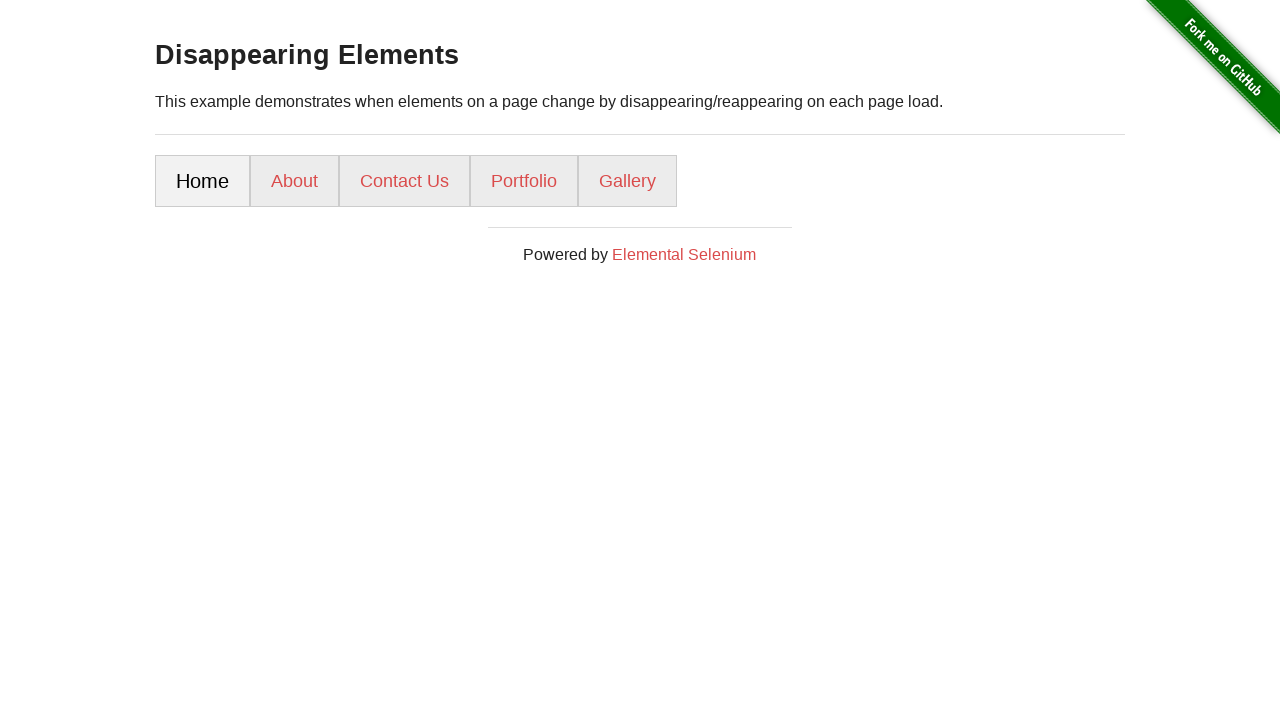

Navigated to the main page
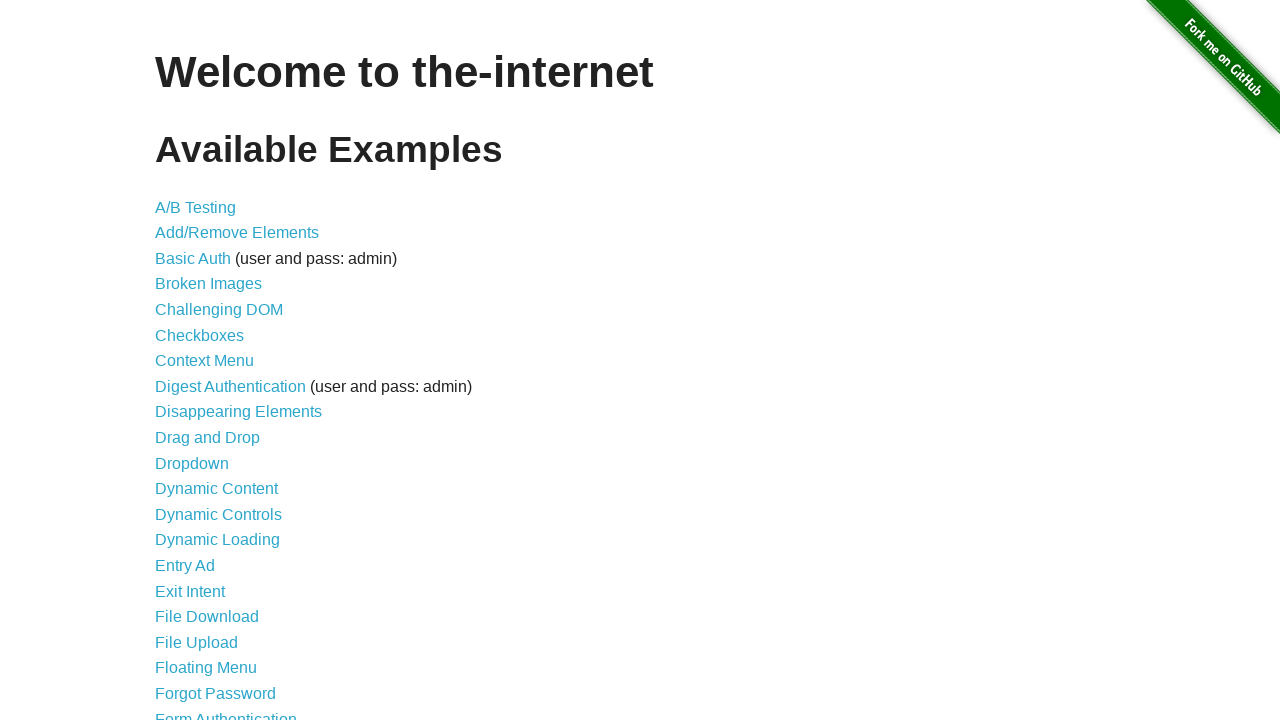

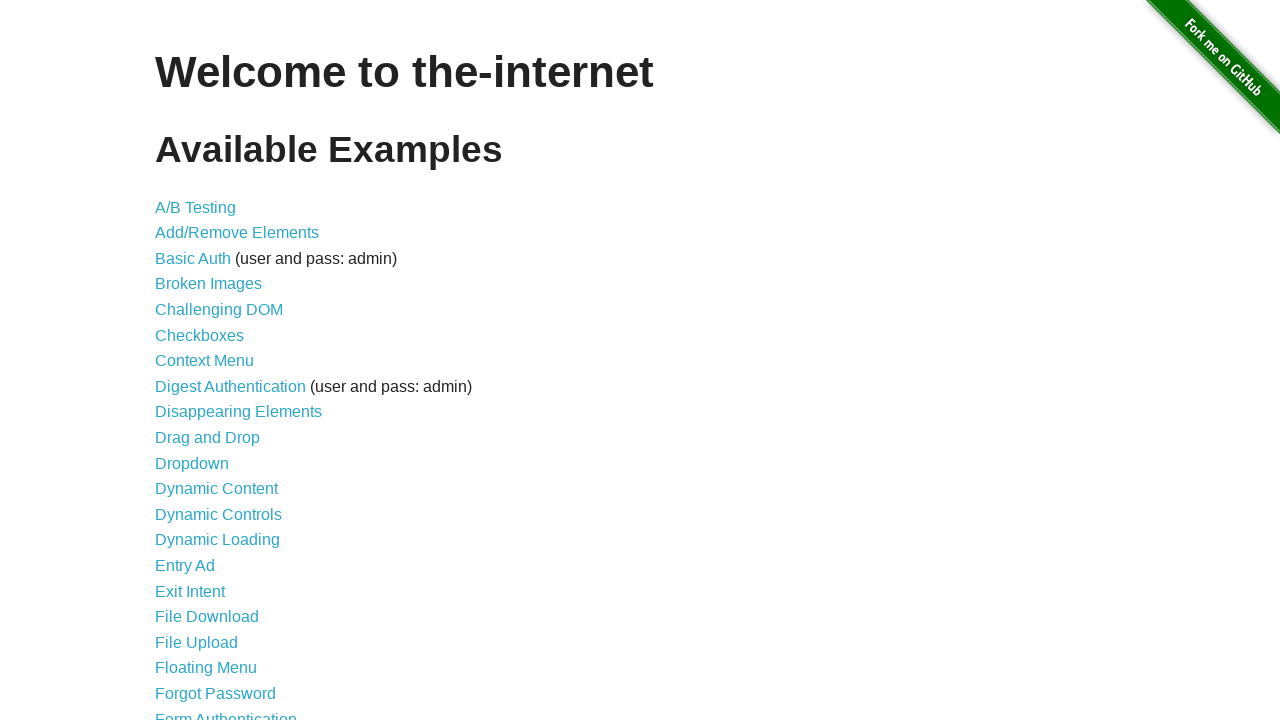